Navigates to the About Me page of the Hayden Eubanks website

Starting URL: https://haydeneubanks.co.uk/index.php?clicked=aboutMe

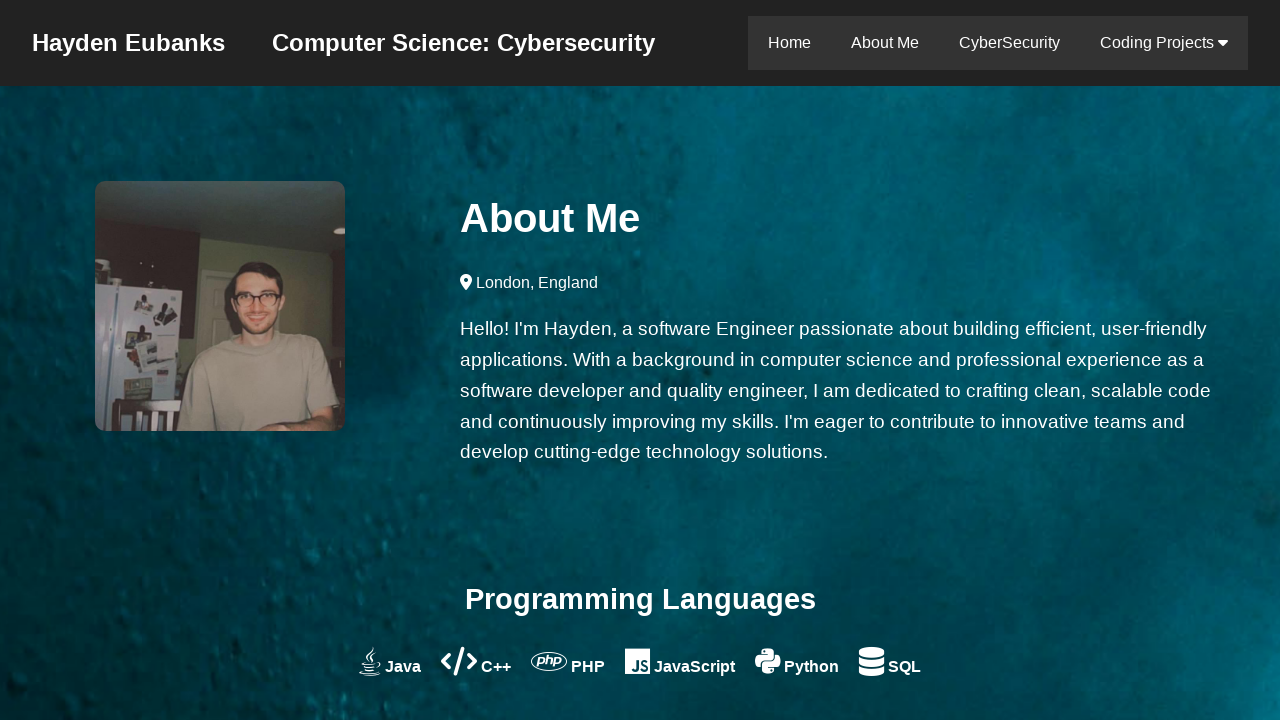

Waited for About Me page to load (domcontentloaded)
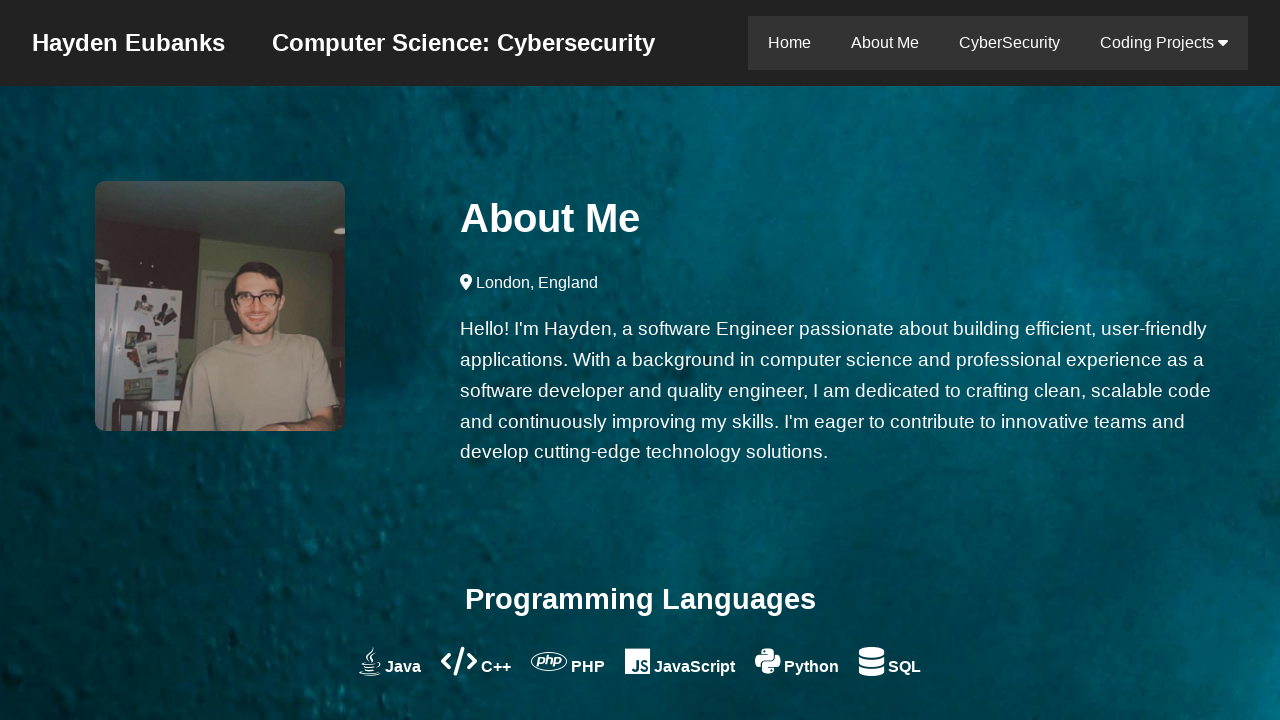

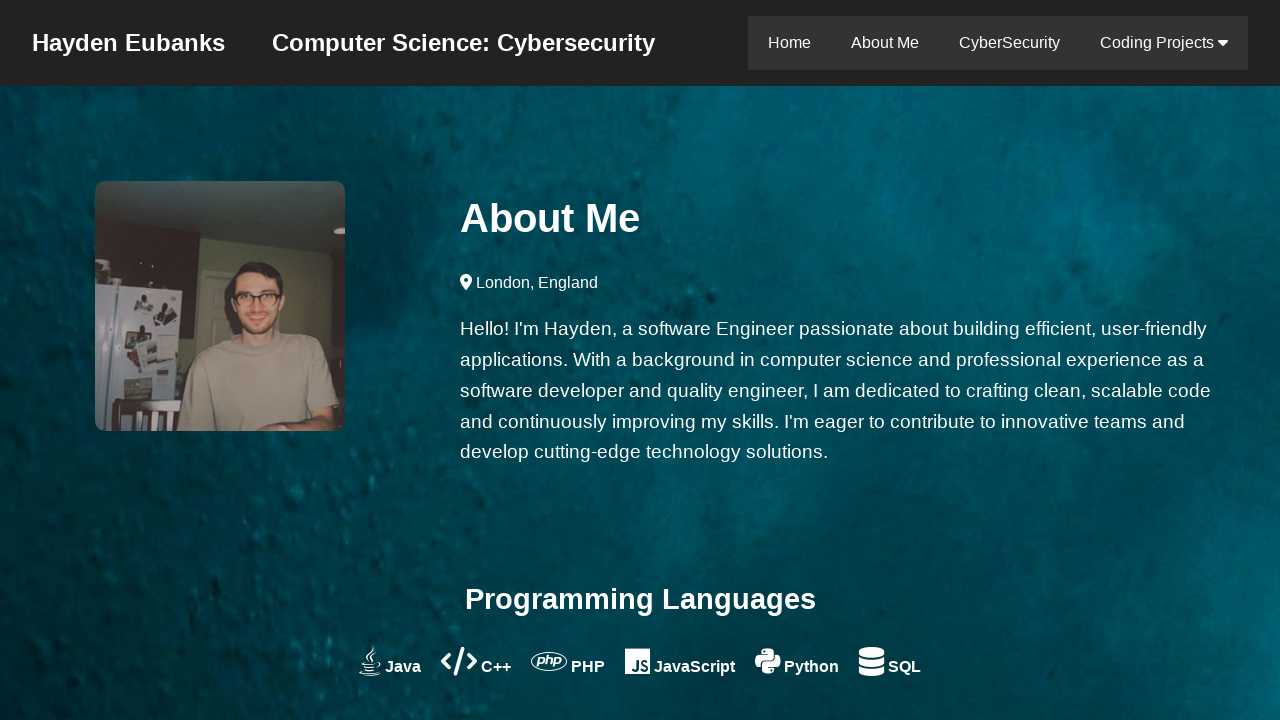